Verifies that the YouTube logo image is visible on the page

Starting URL: https://www.youtube.com

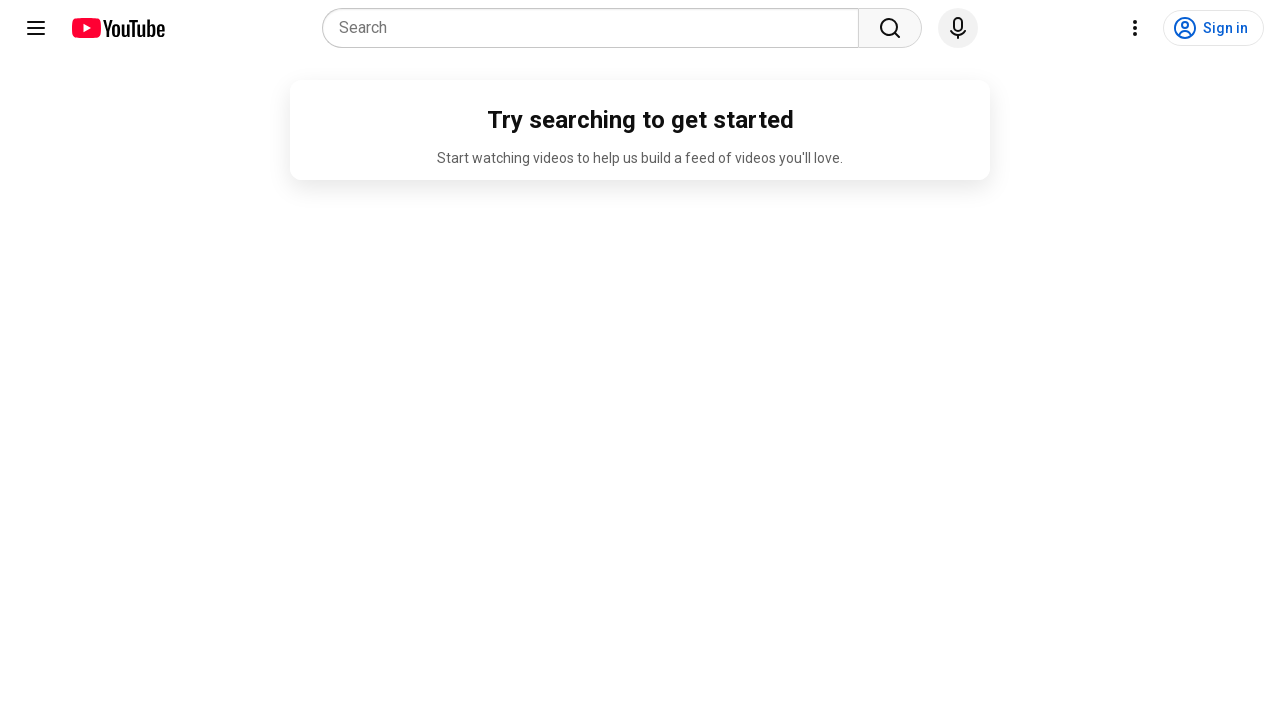

Navigated to YouTube homepage
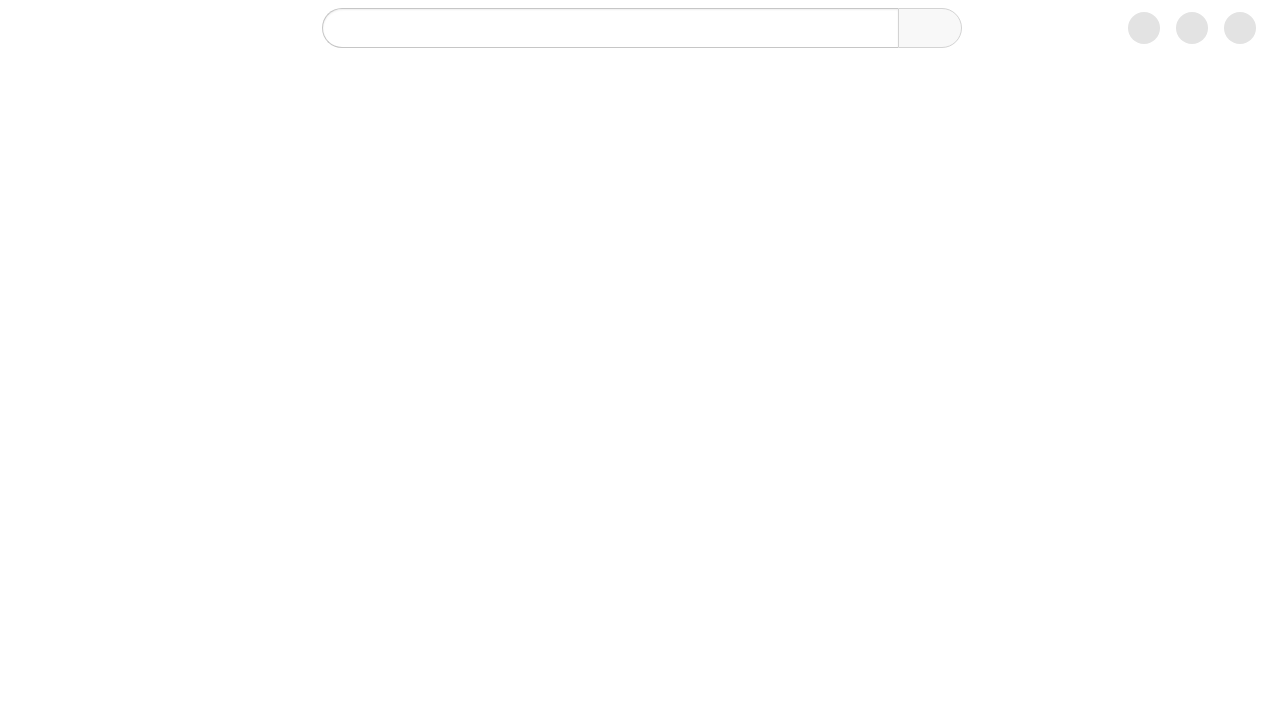

Located YouTube logo element
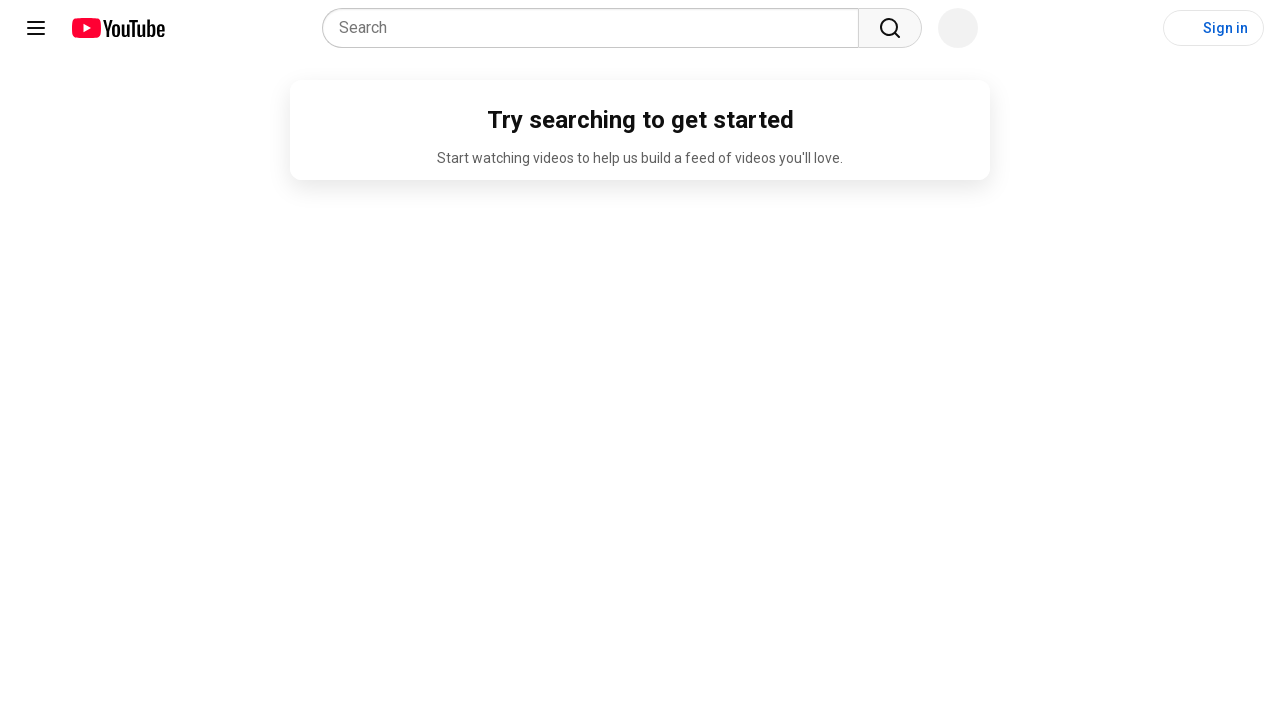

Verified that the YouTube logo image is visible on the page
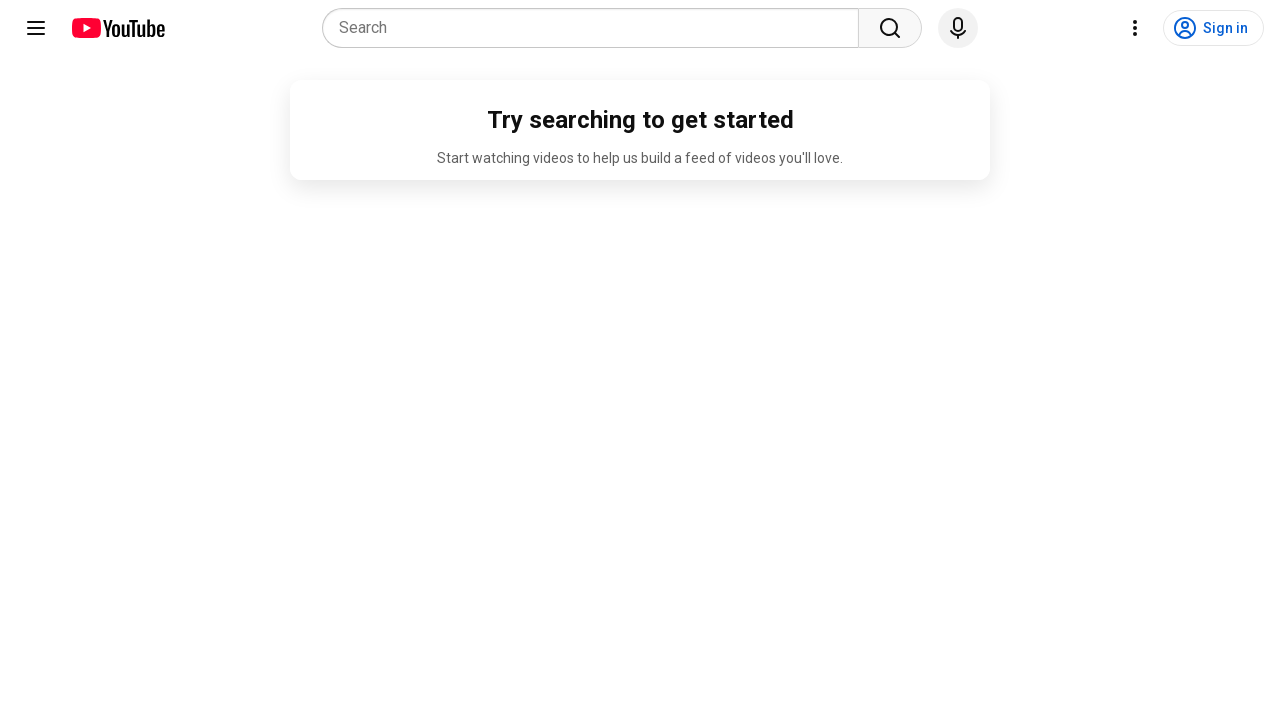

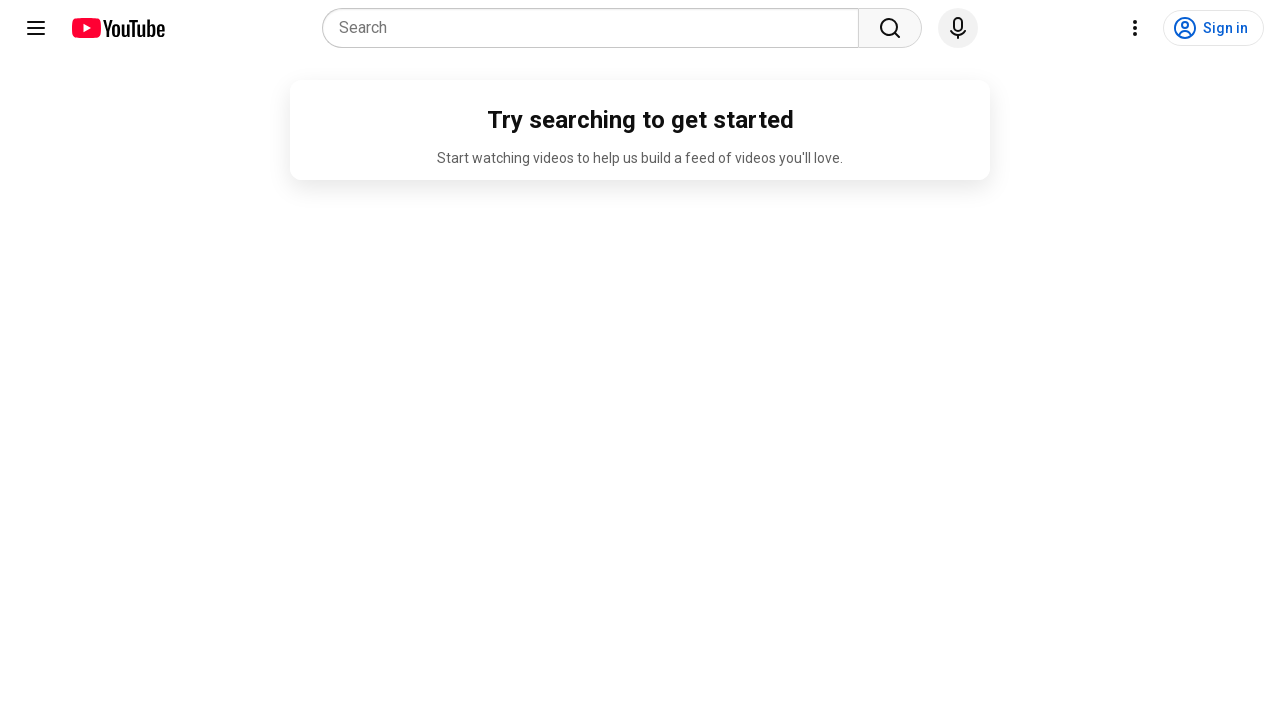